Tests the OrangeHRM demo page by navigating to it and verifying the page title

Starting URL: https://opensource-demo.orangehrmlive.com/

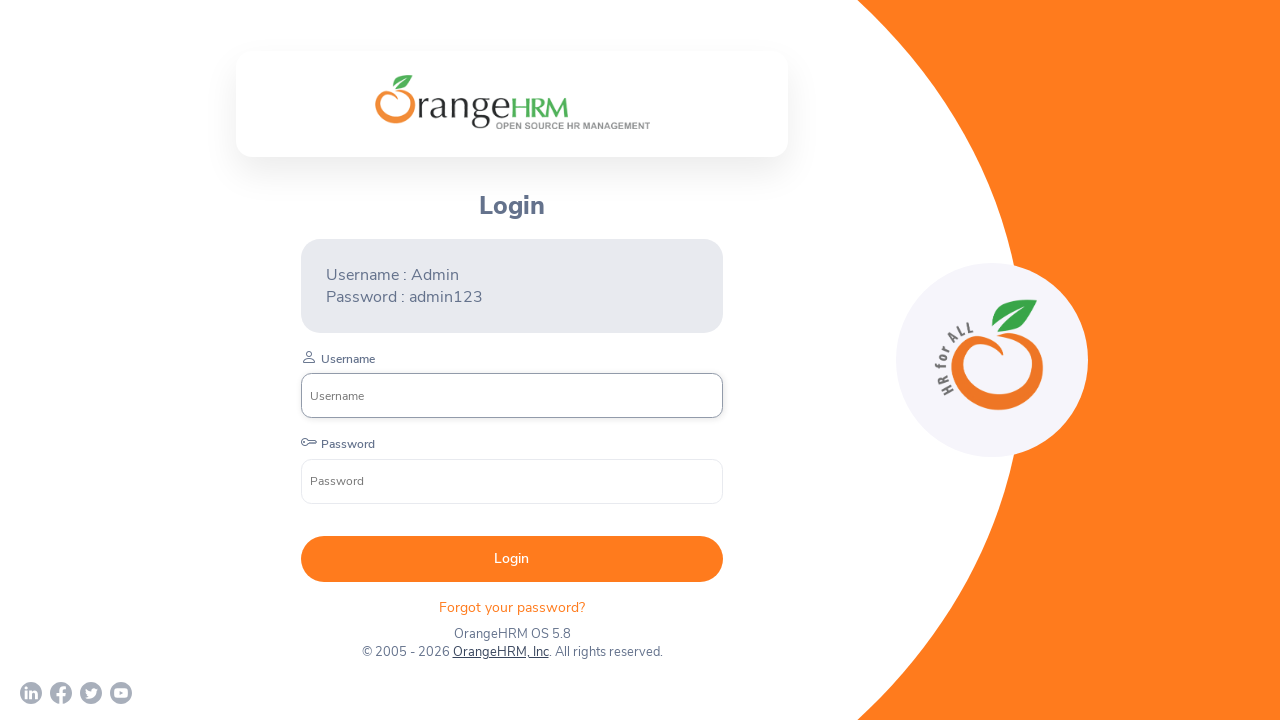

Retrieved page title
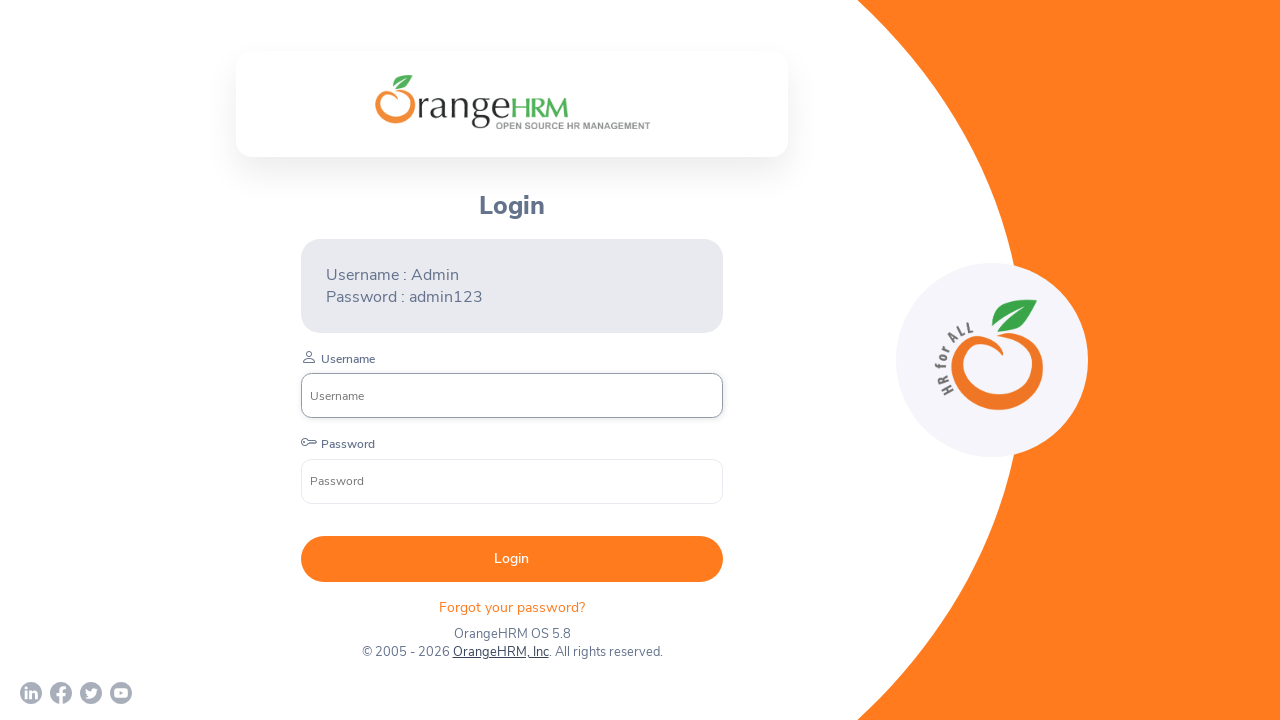

Login submit button is present and visible
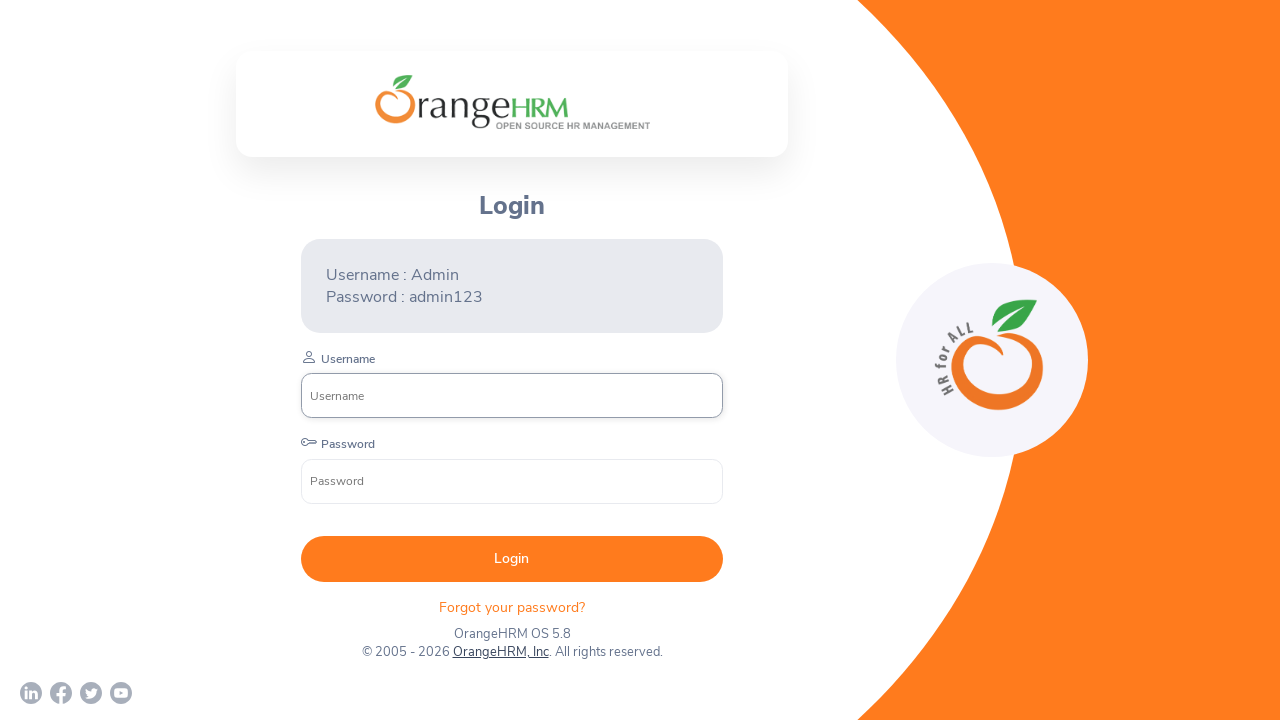

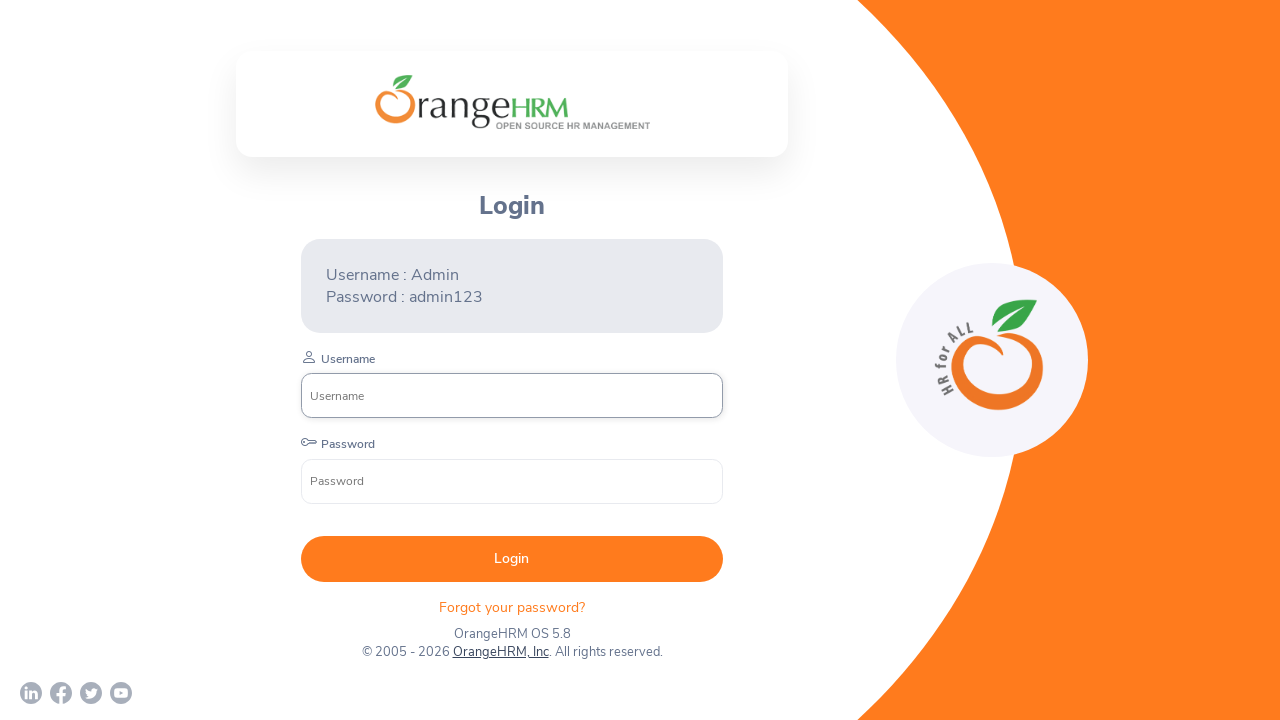